Tests navigation through a Java web development course site by clicking on a chapter link, navigating to a specific page, and verifying content loads correctly.

Starting URL: https://education.launchcode.org/java-web-development/

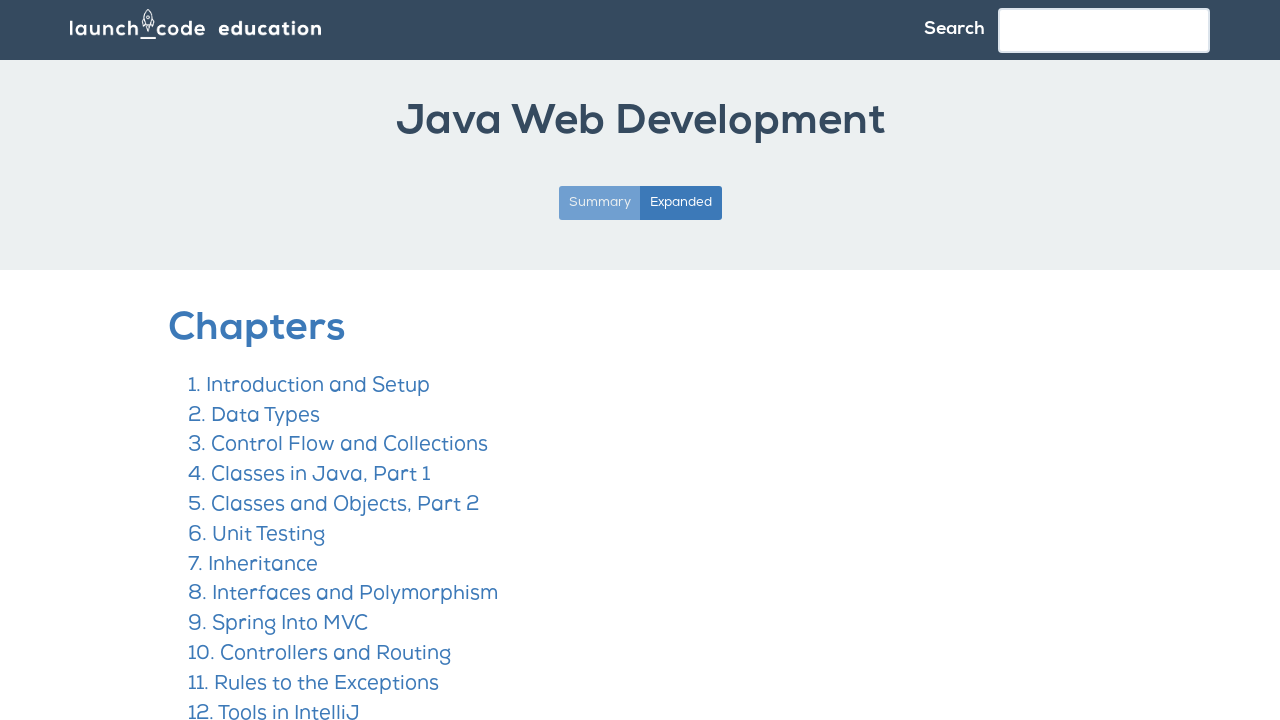

Waited for chapter links to load on main page
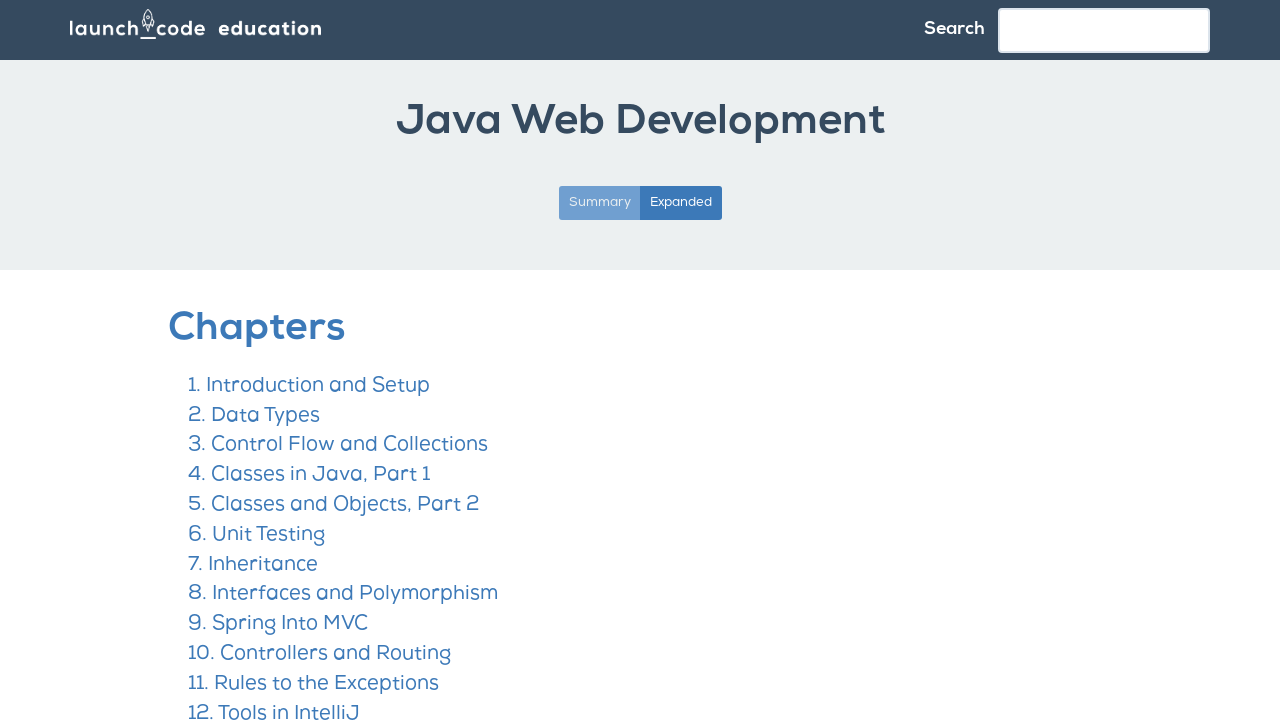

Clicked on first chapter link at (308, 386) on .toctree-l1 > a >> nth=0
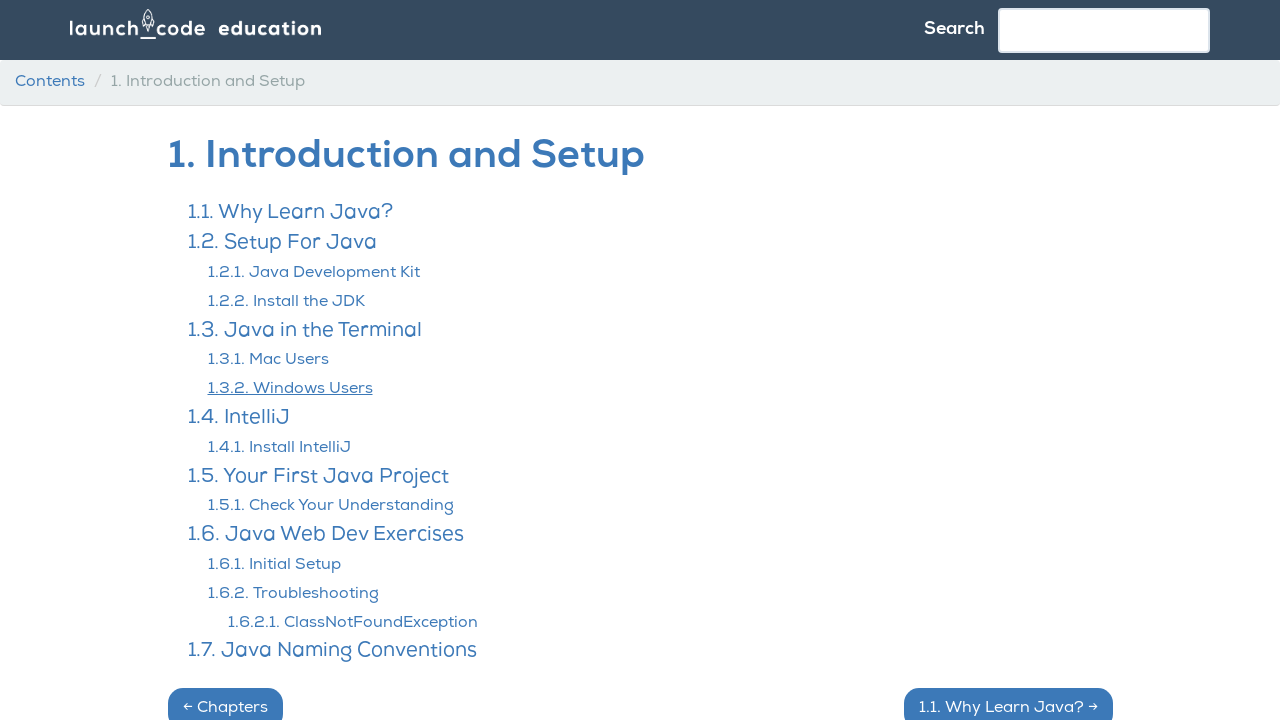

Waited for chapter sections to load
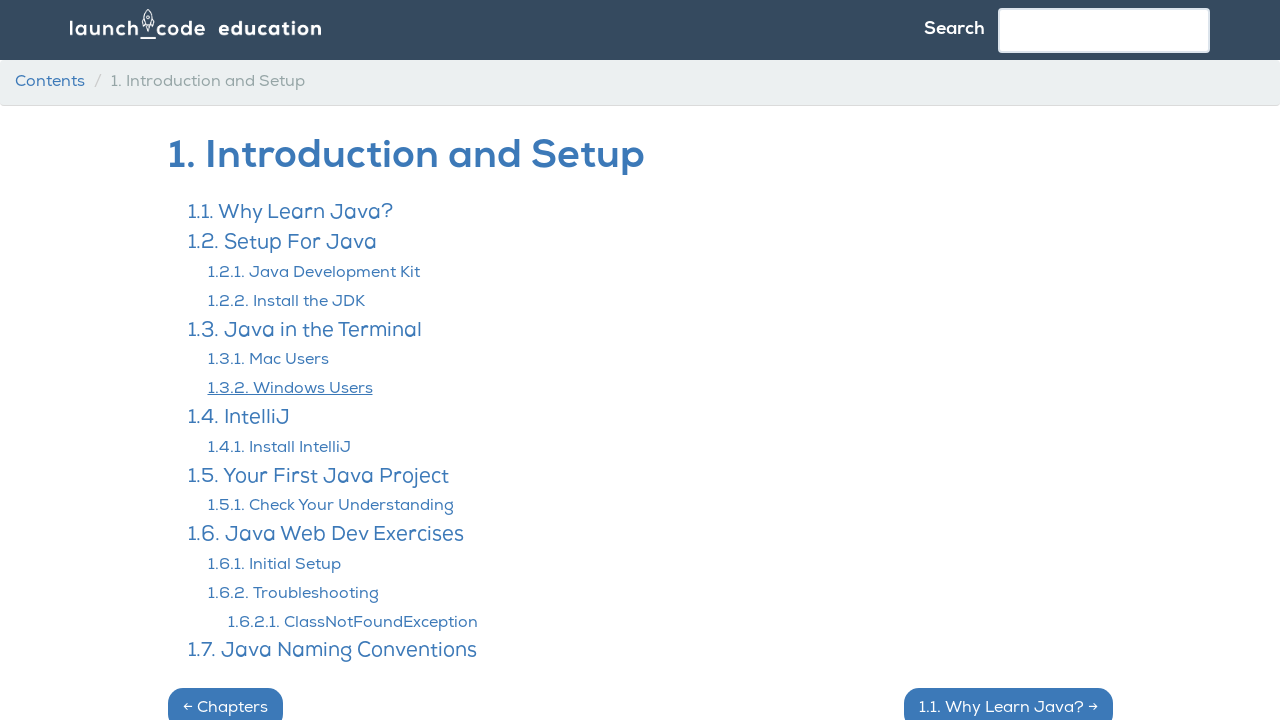

Navigated to 'Why Java' page
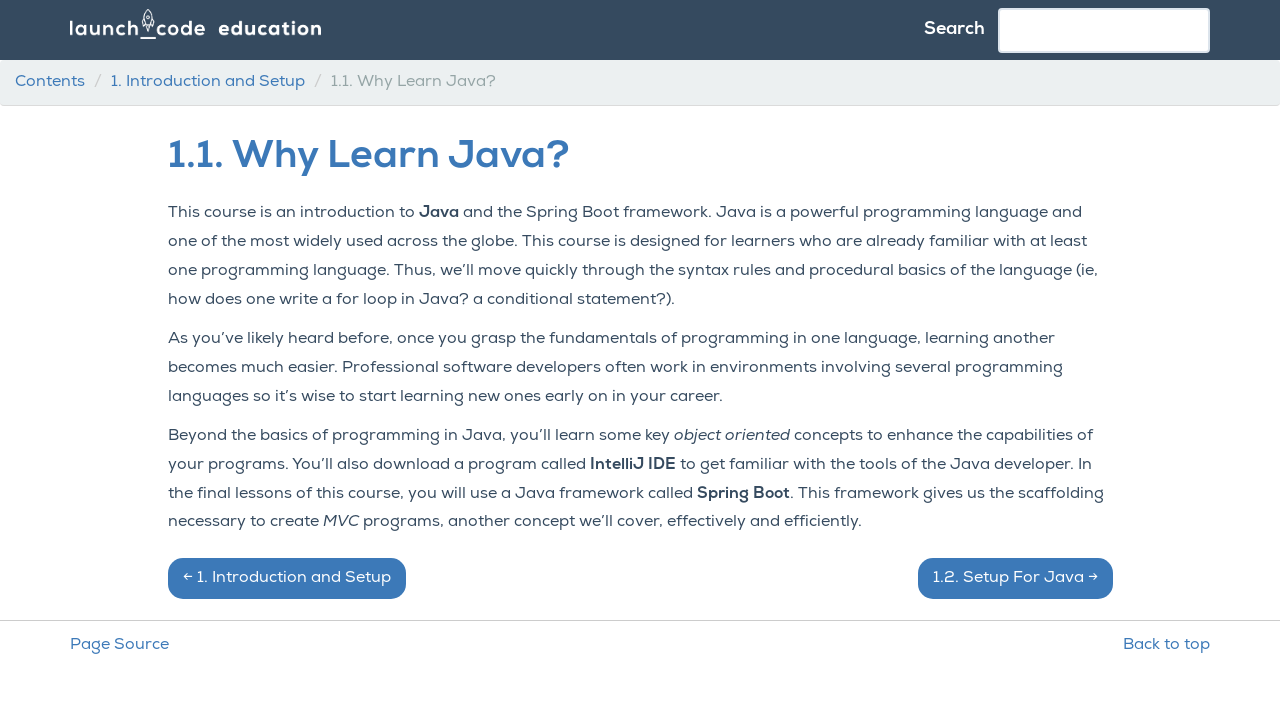

Waited for specific content element to load
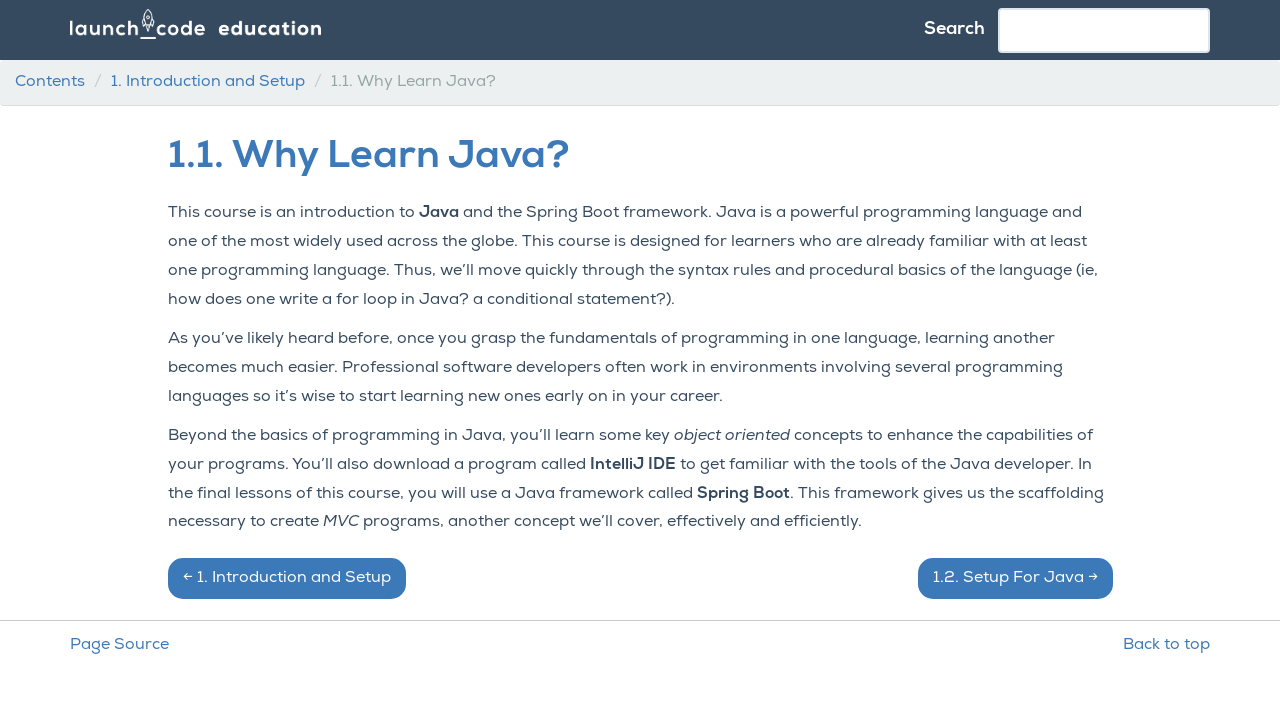

Navigated back to main page
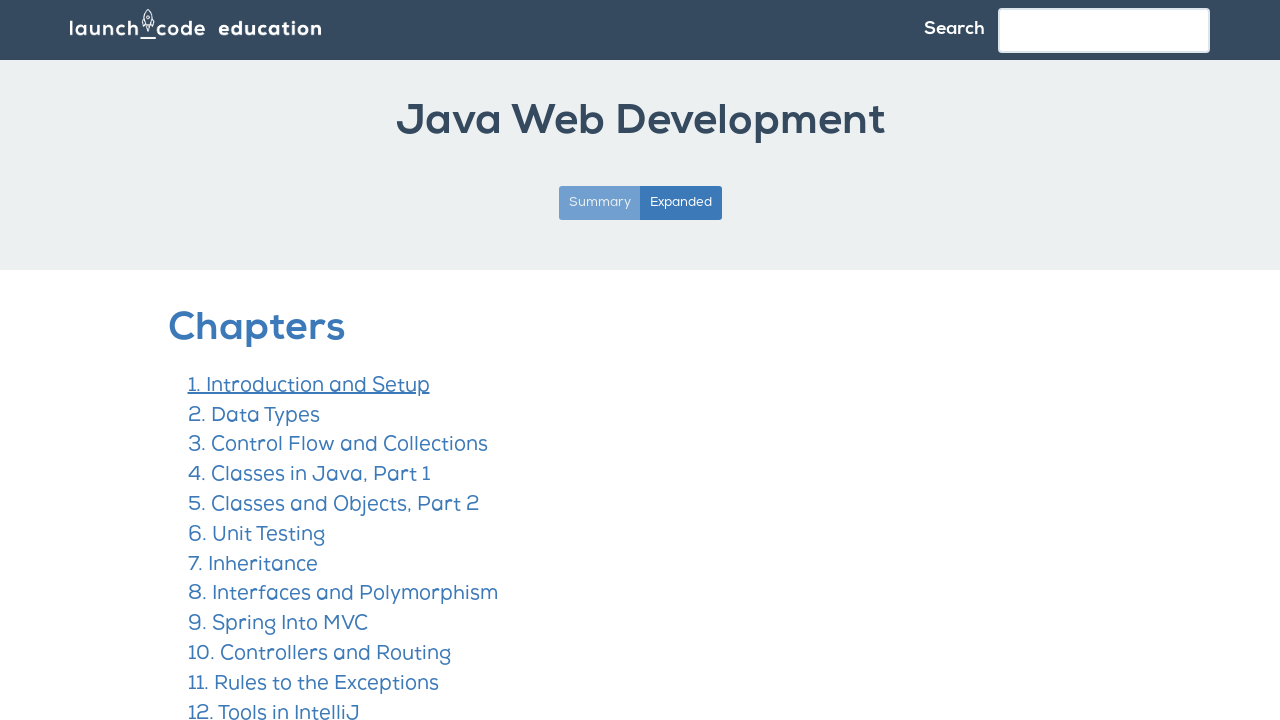

Verified main page loaded with chapter links present
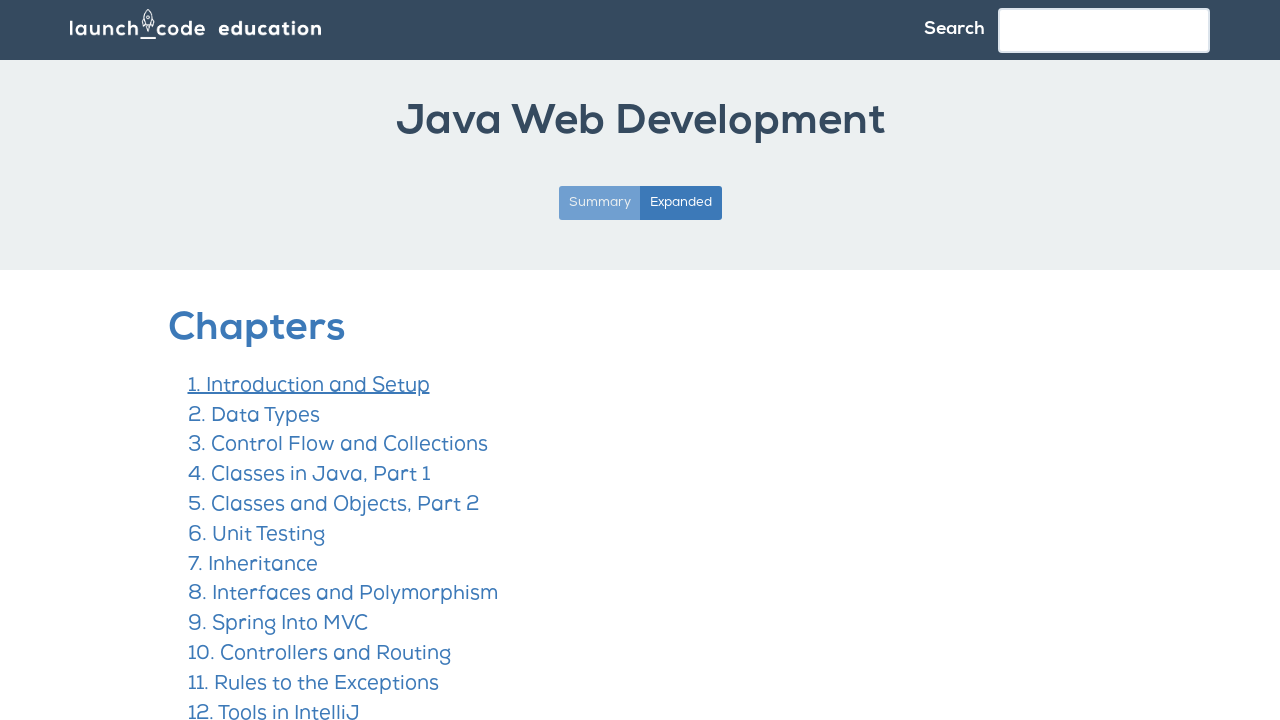

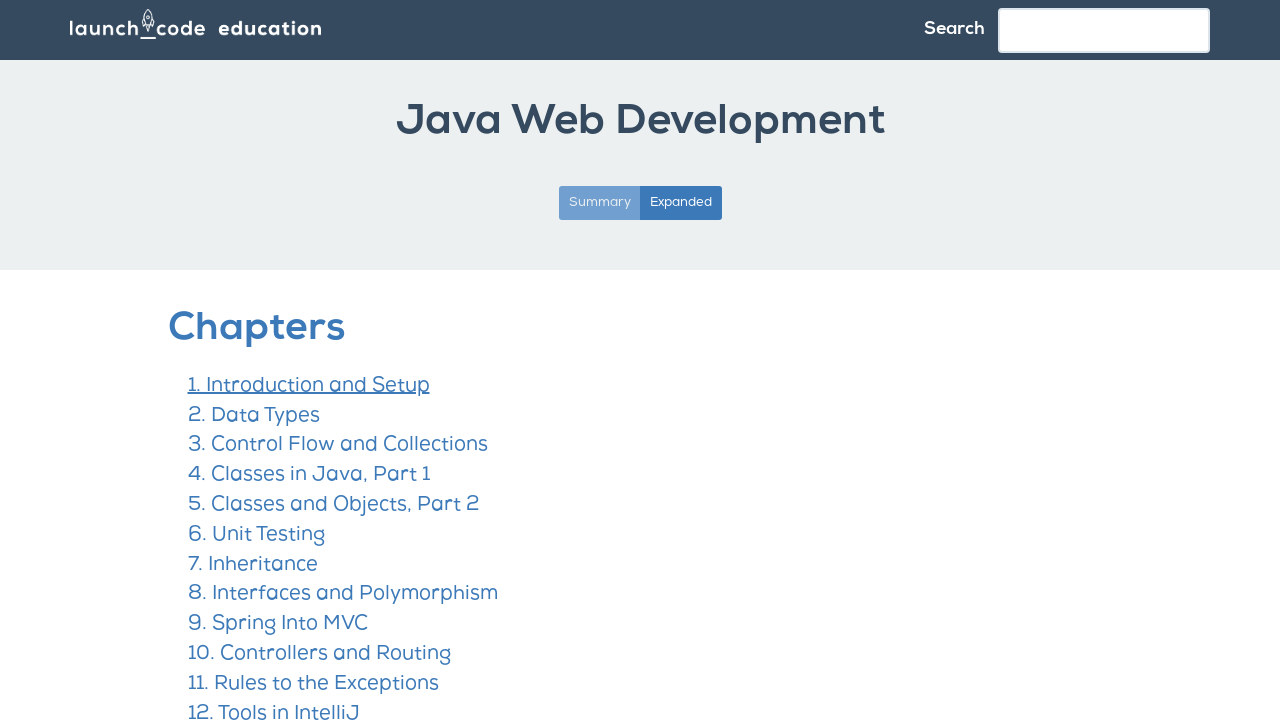